Tests a math problem form by extracting two numbers from the page, calculating their sum, selecting the result from a dropdown, and submitting the form

Starting URL: https://suninjuly.github.io/selects1.html

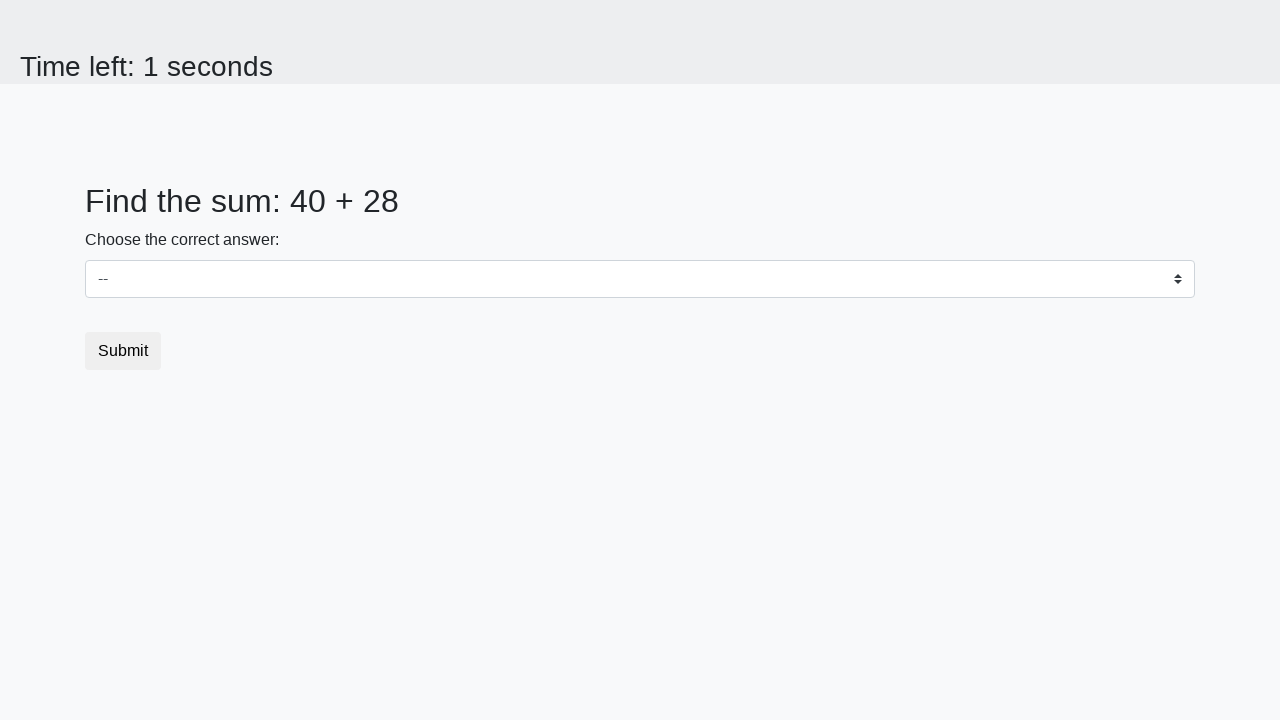

Extracted first number from #num1 element
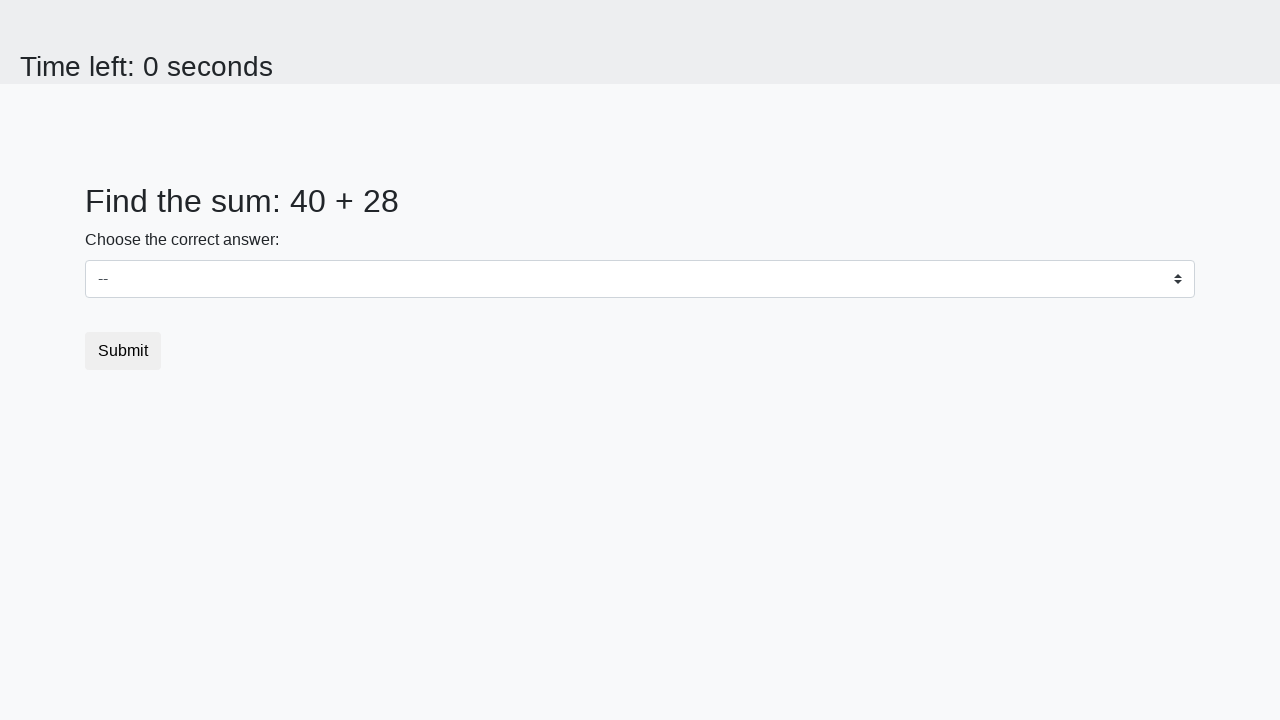

Extracted second number from #num2 element
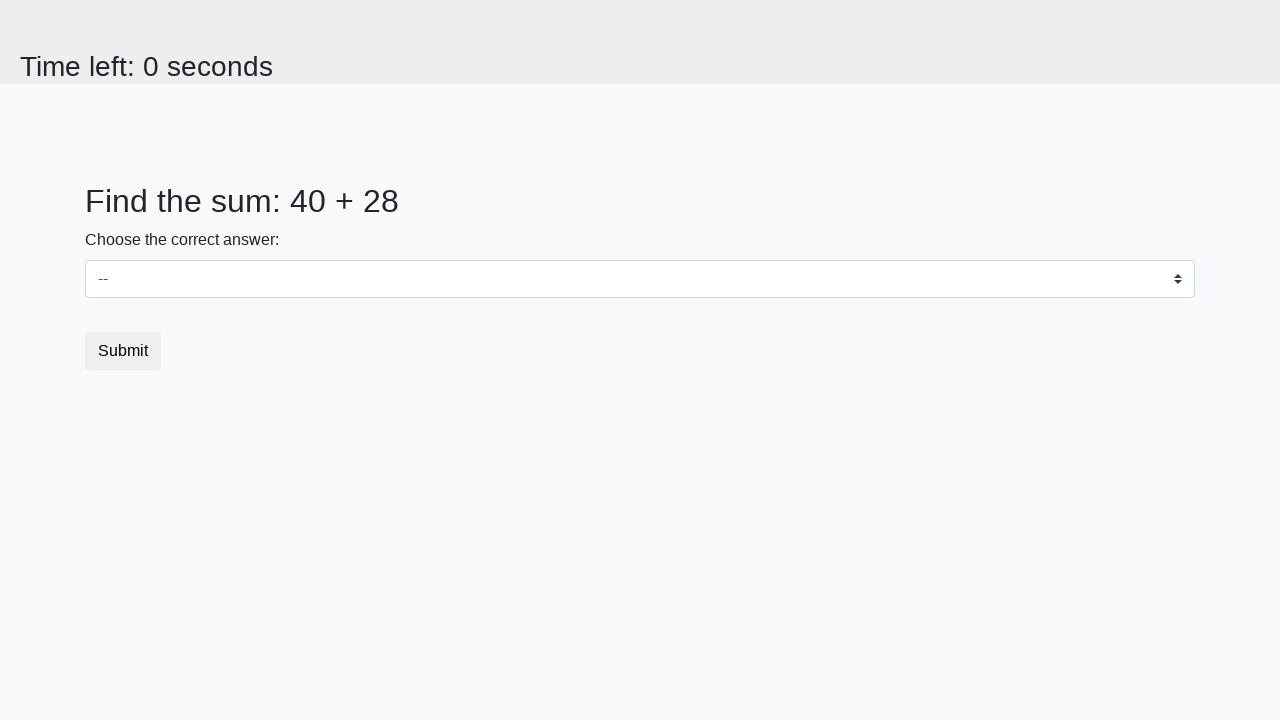

Calculated sum of 40 + 28 = 68
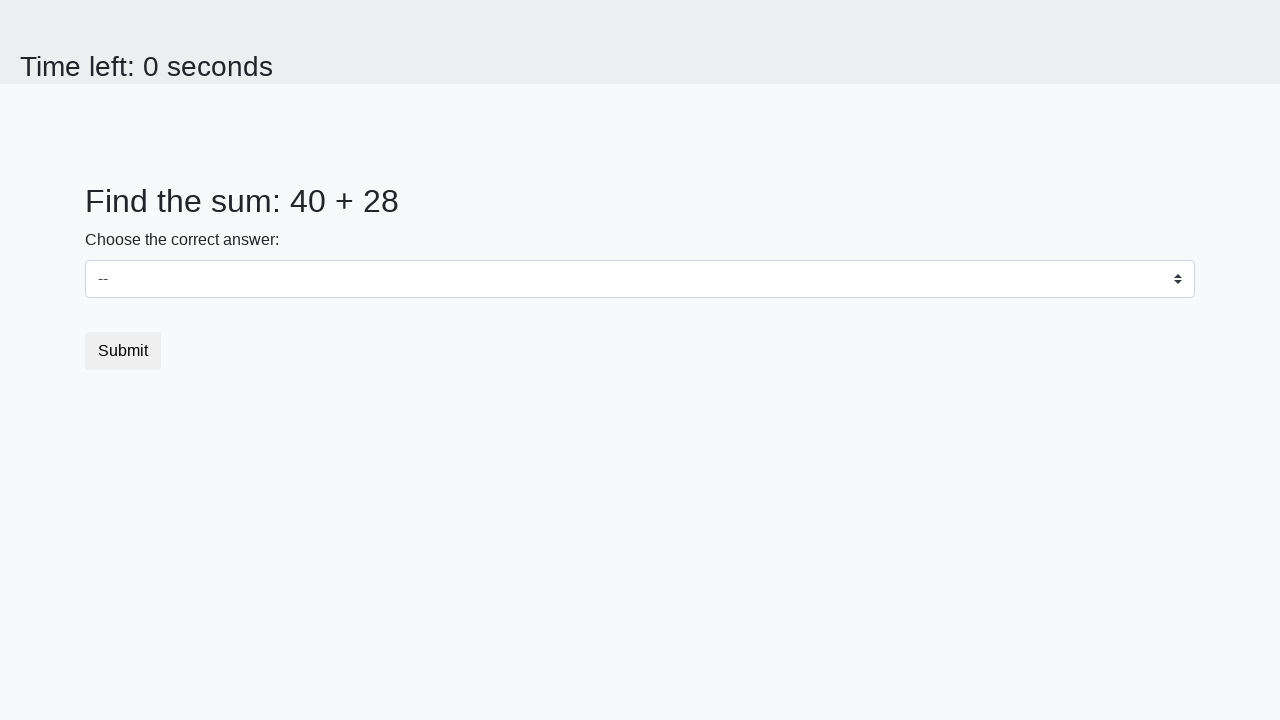

Selected calculated sum 68 from dropdown on select
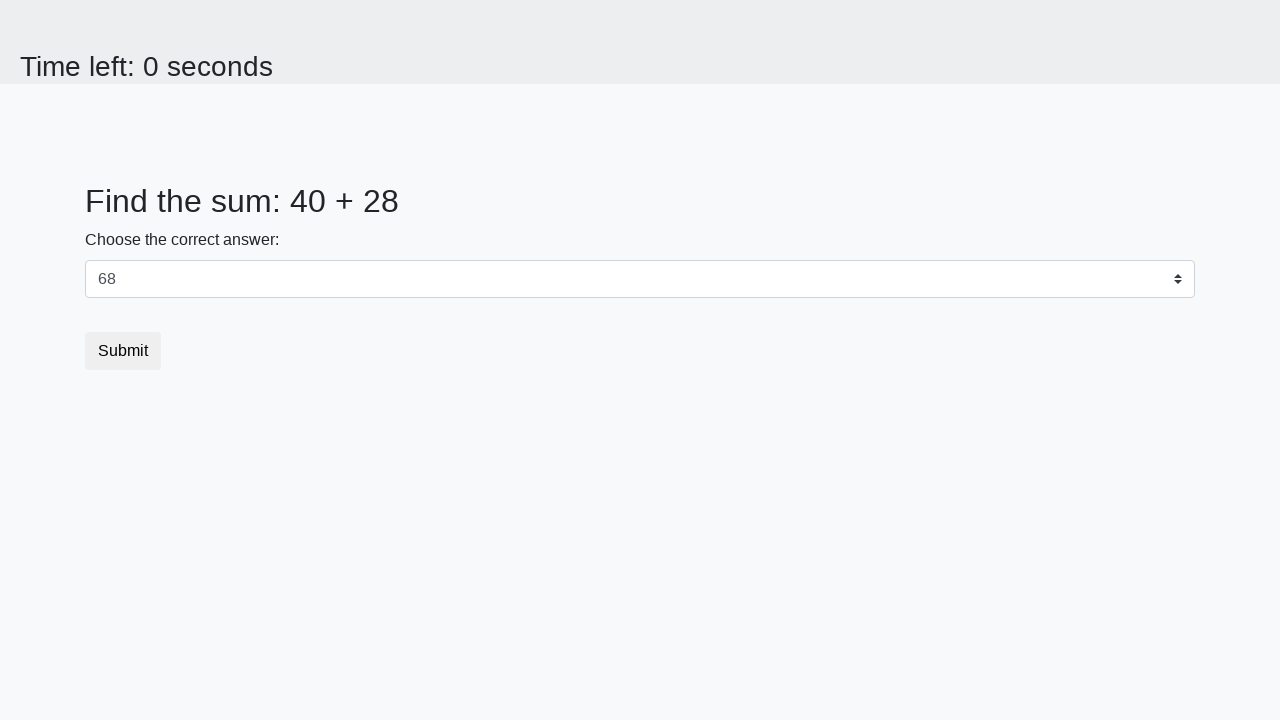

Clicked submit button to submit the form at (123, 351) on button.btn.btn-default
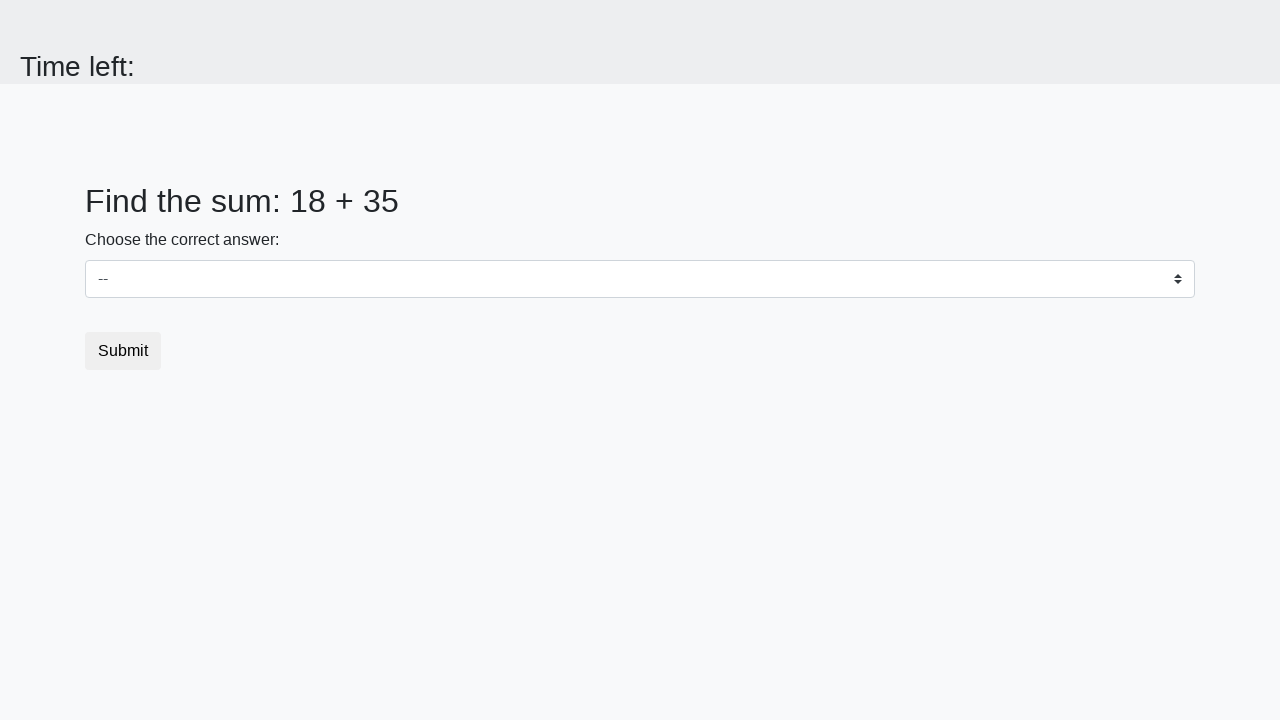

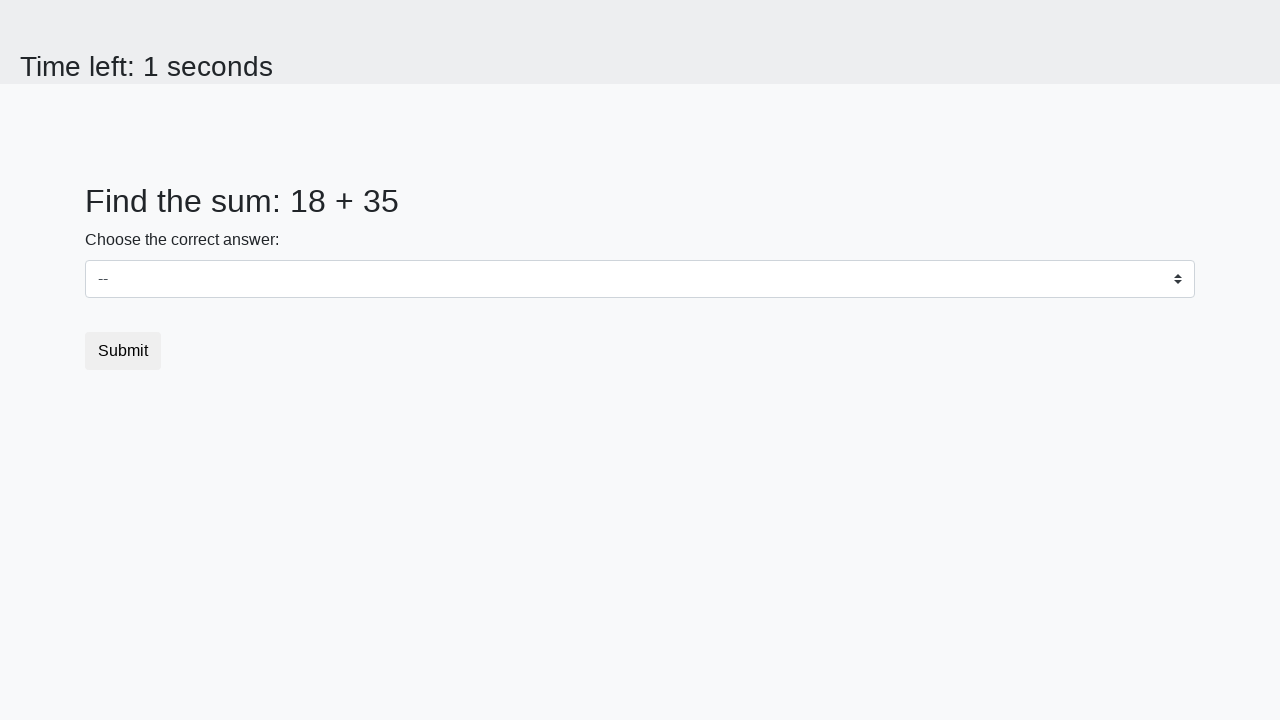